Tests window handling functionality by clicking a button to open a new window and switching to it

Starting URL: https://www.hyrtutorials.com/p/window-handles-practice.html

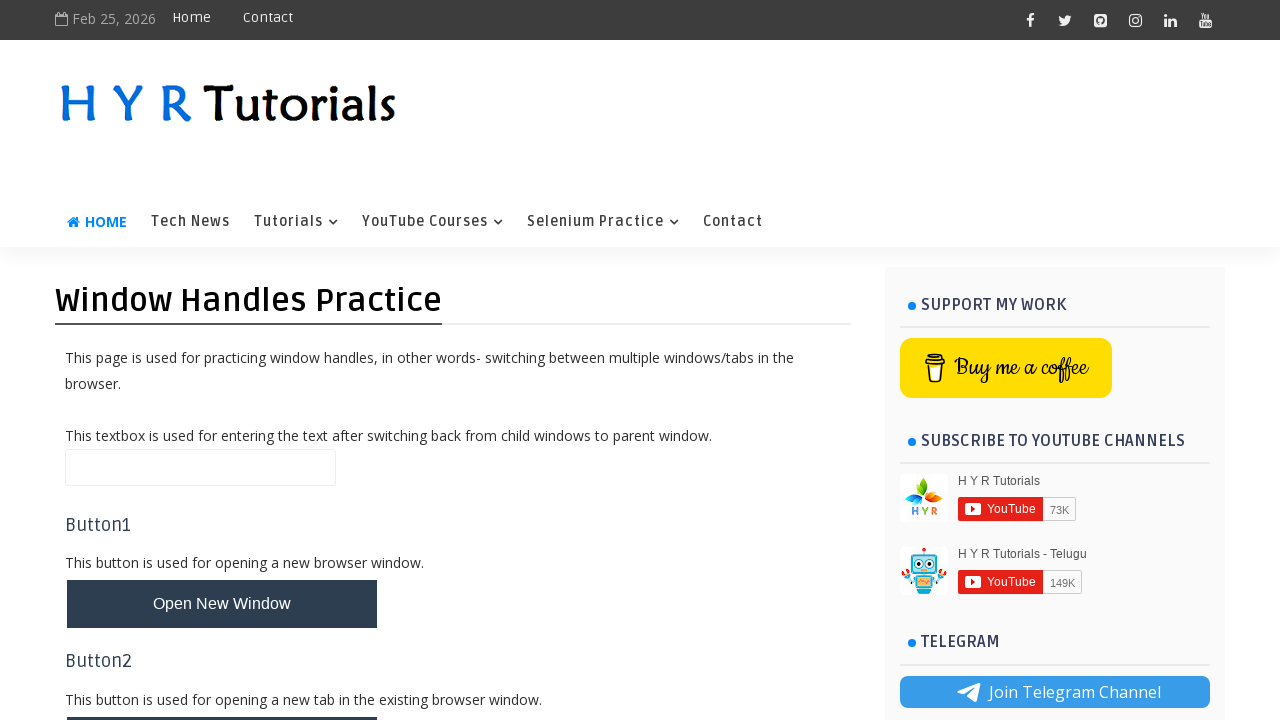

Clicked button to open new window at (222, 604) on #newWindowBtn
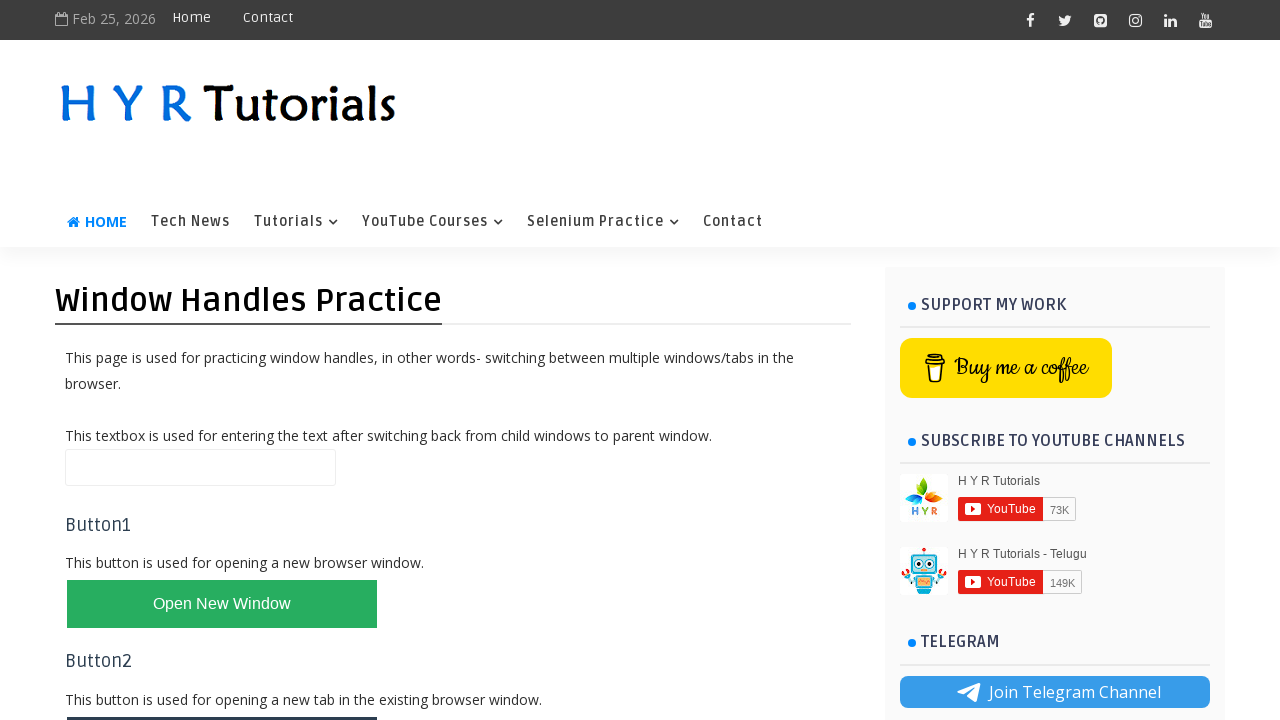

New window/tab opened and captured
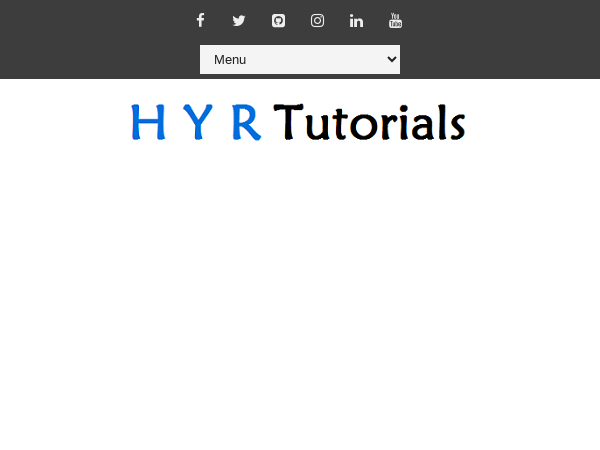

Retrieved new window title: Basic Controls - H Y R Tutorials
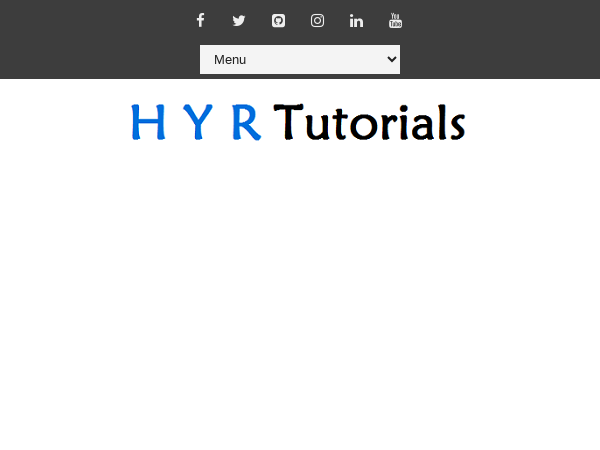

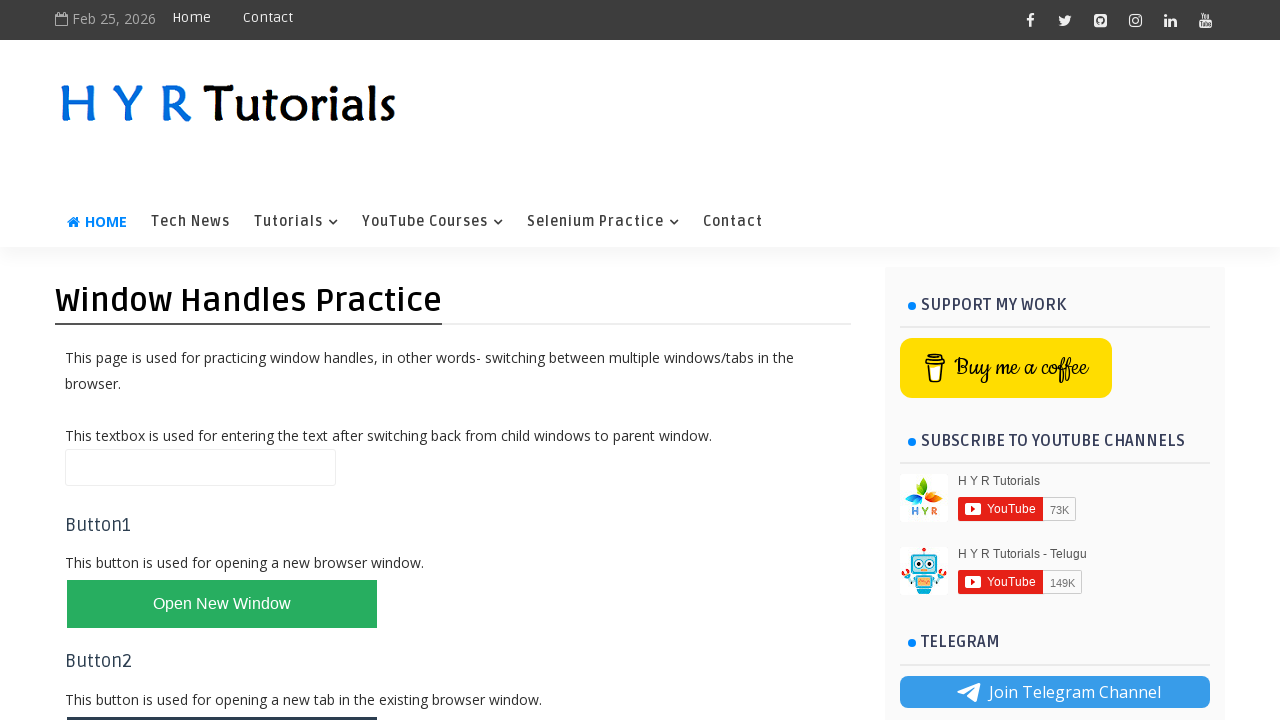